Navigates to the Widgets category, then clicks on the Accordian submenu item and verifies the page loads correctly

Starting URL: https://demoqa.com/

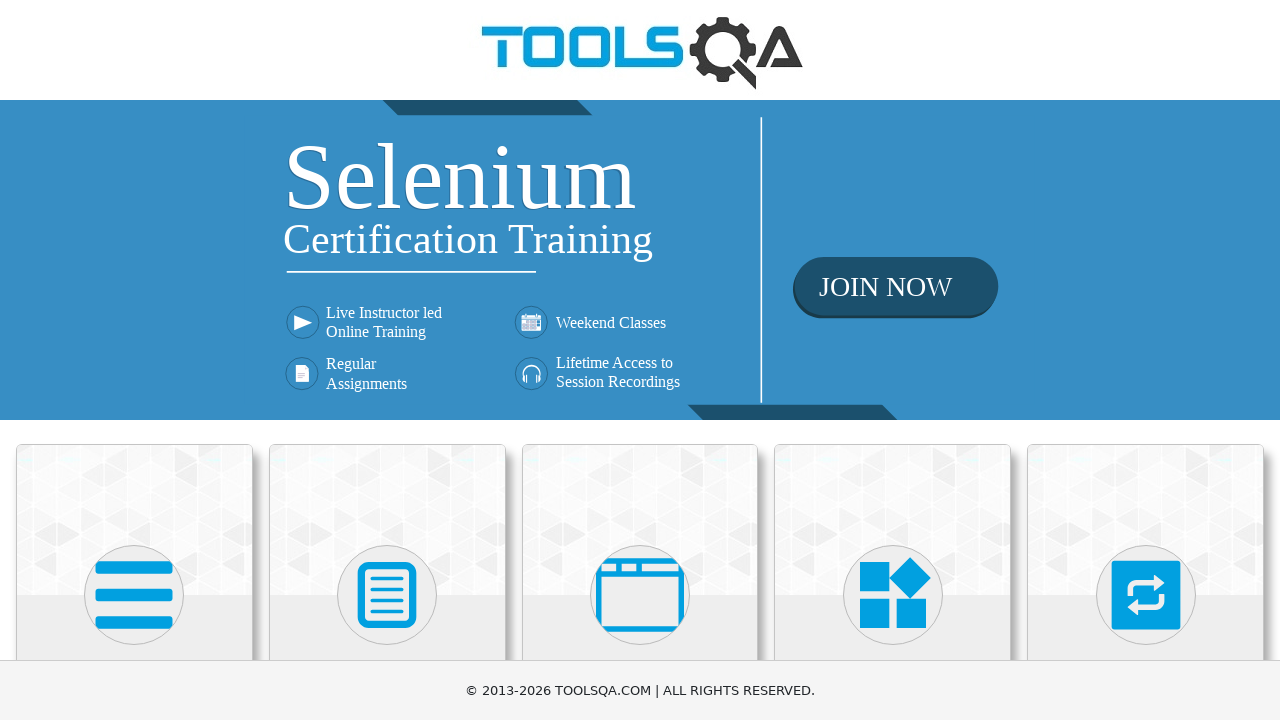

Clicked on Widgets category card at (893, 520) on div.card:has-text('Widgets')
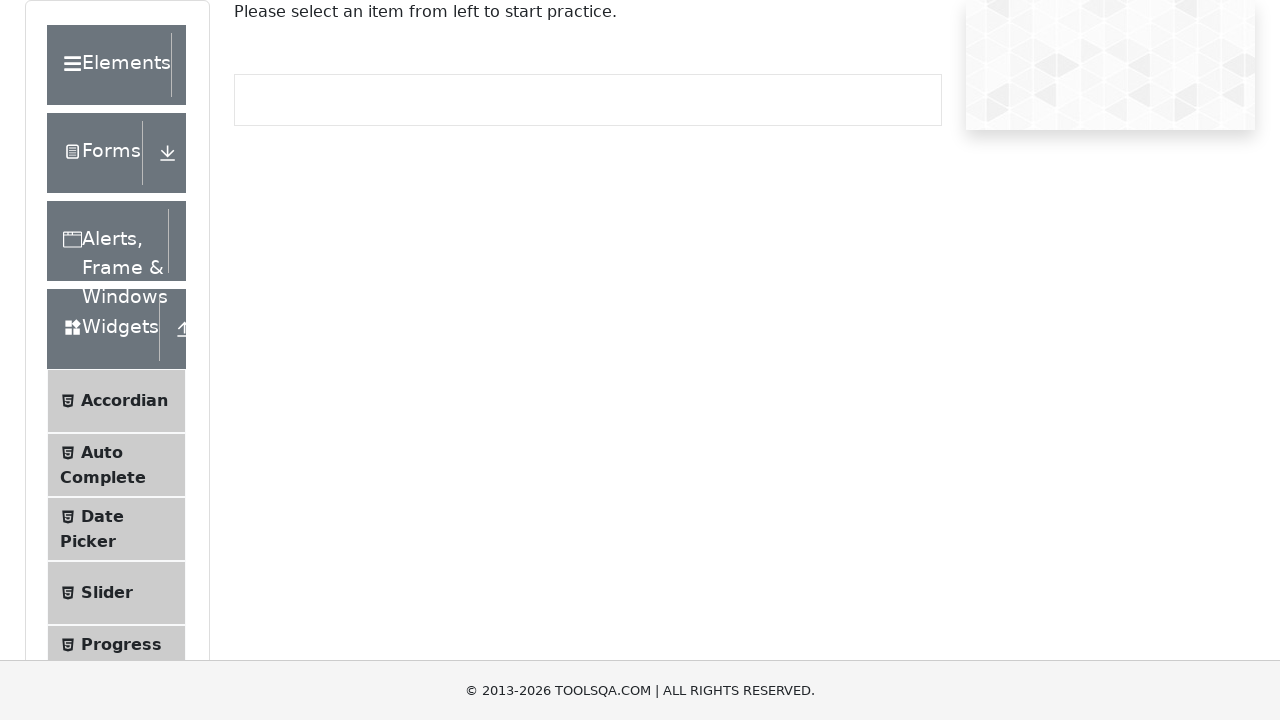

Left panel loaded
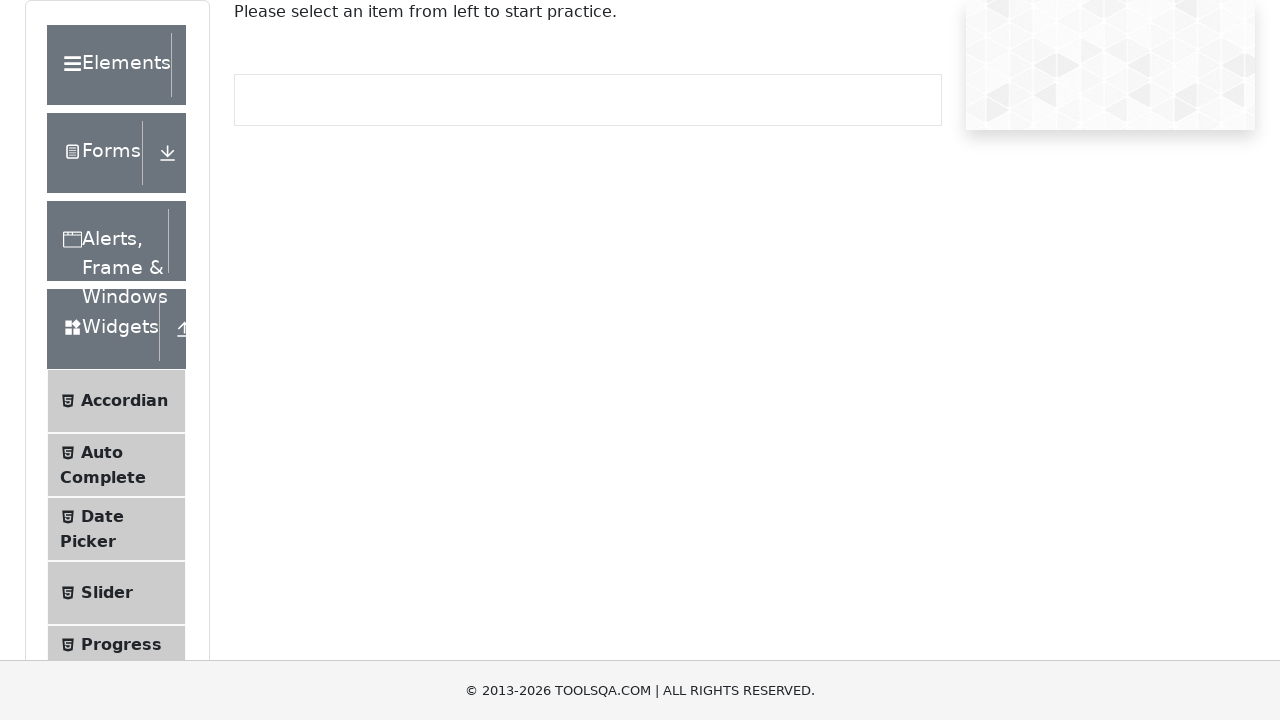

Clicked on Accordian submenu item at (124, 401) on span.text:has-text('Accordian')
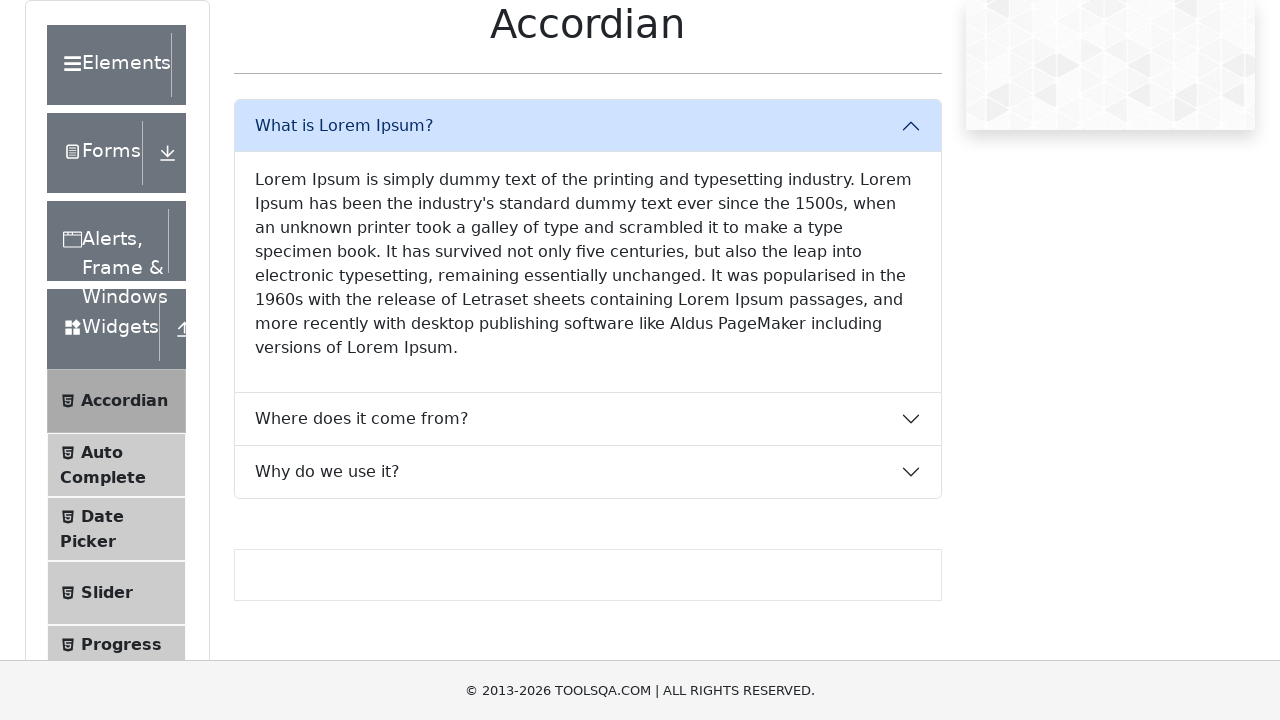

Accordian page loaded successfully with correct title
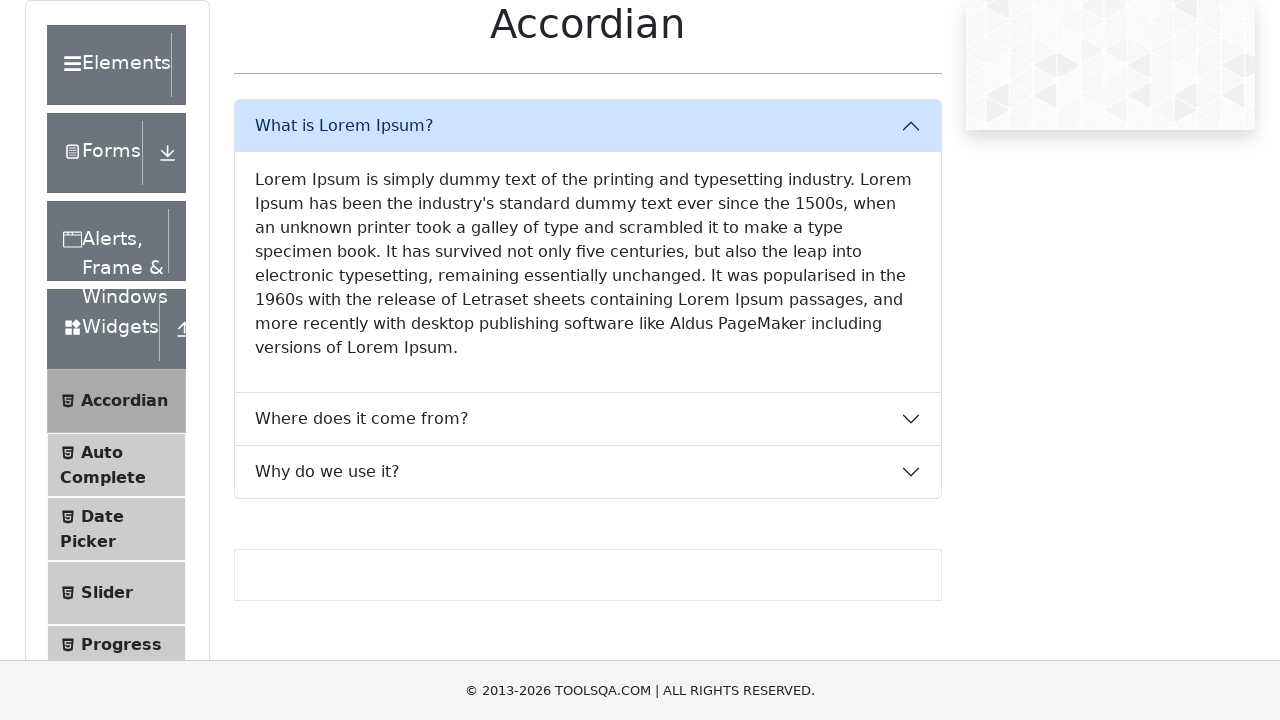

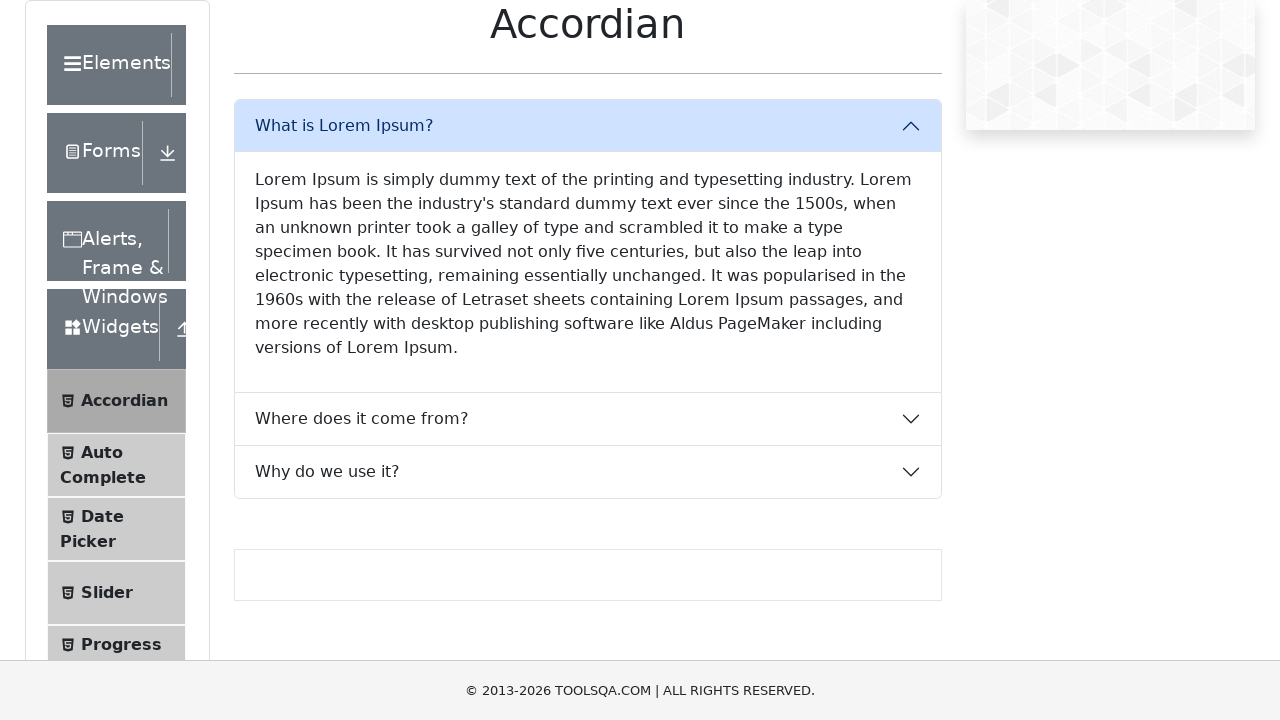